Tests clicking the privacy policy link on the Salesforce login page to verify it is accessible and clickable.

Starting URL: https://login.salesforce.com/?locale=in

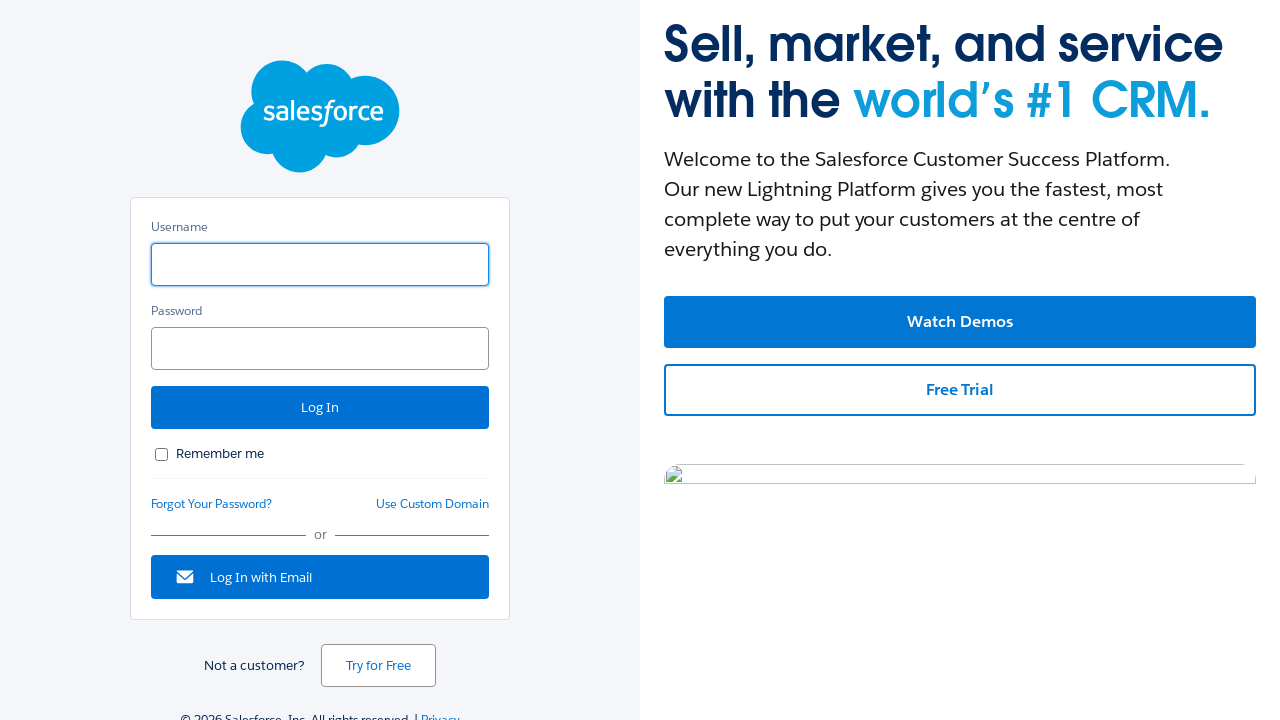

Waited for Salesforce login page to load (domcontentloaded)
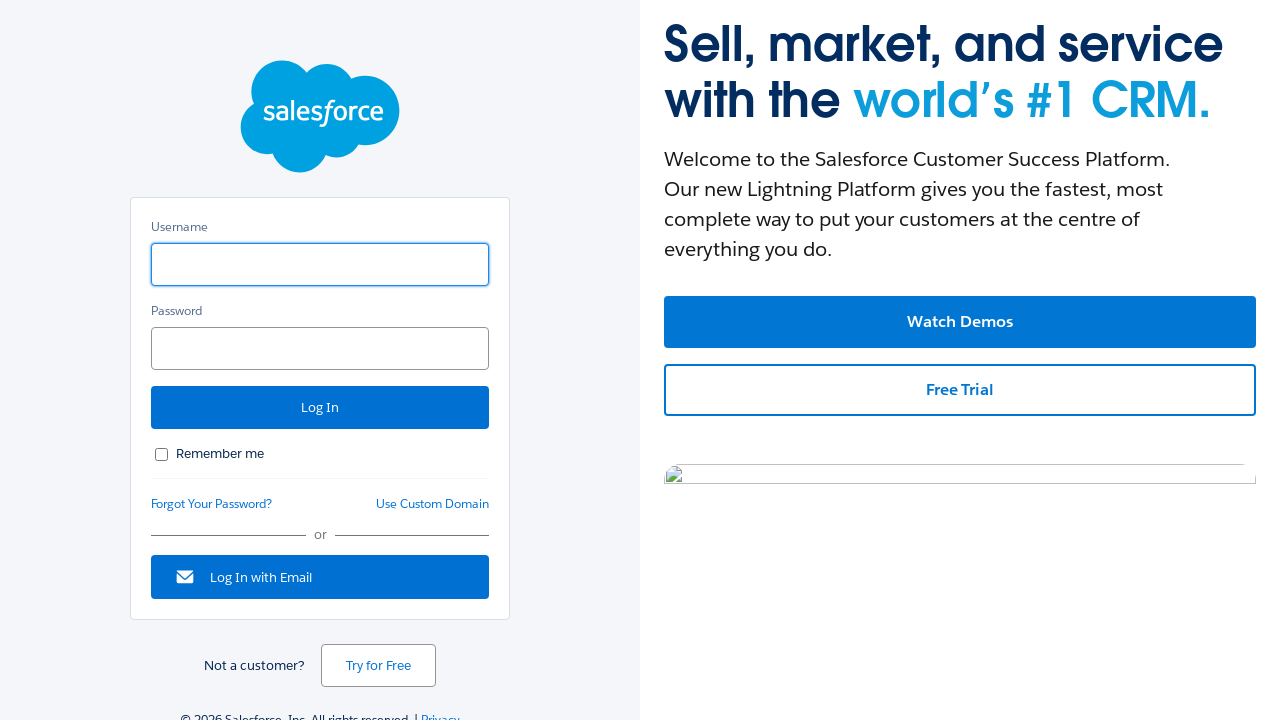

Clicked privacy policy link on Salesforce login page at (440, 712) on a#privacy-link
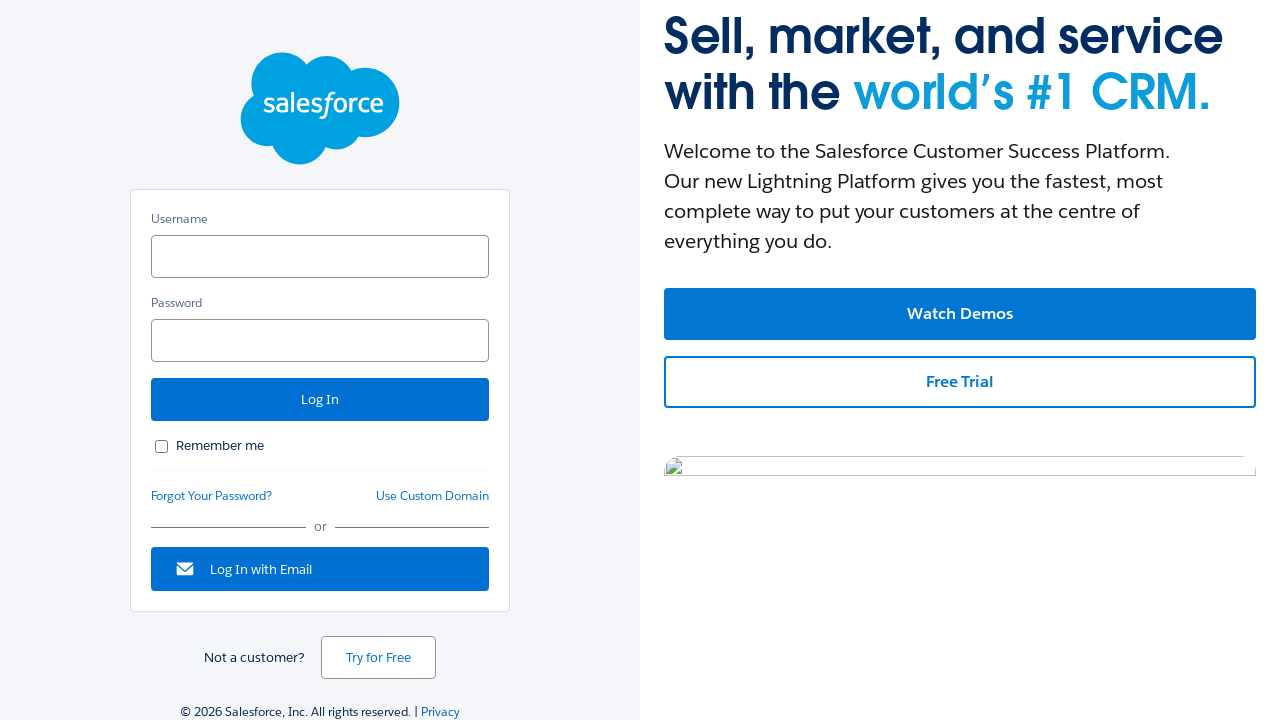

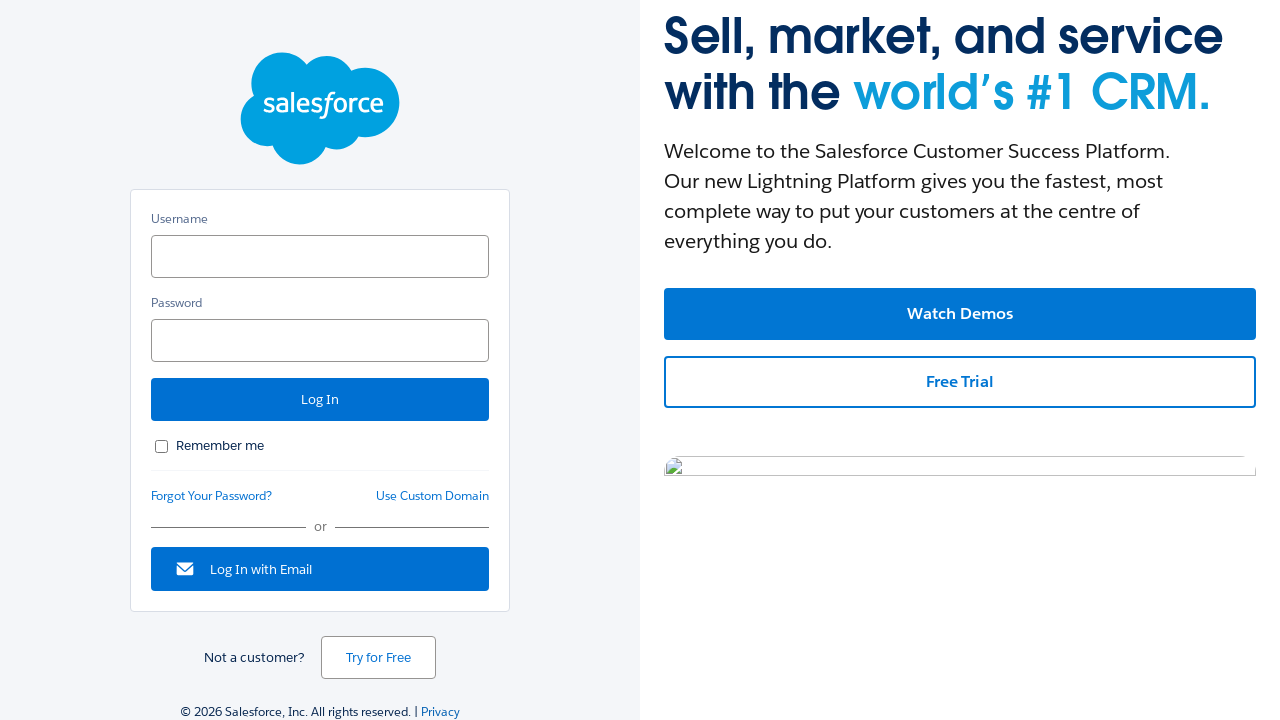